Tests canvas interaction by performing mouse actions to draw a signature-like pattern on a signature pad canvas element, including click, drag, and release operations.

Starting URL: http://szimek.github.io/signature_pad/

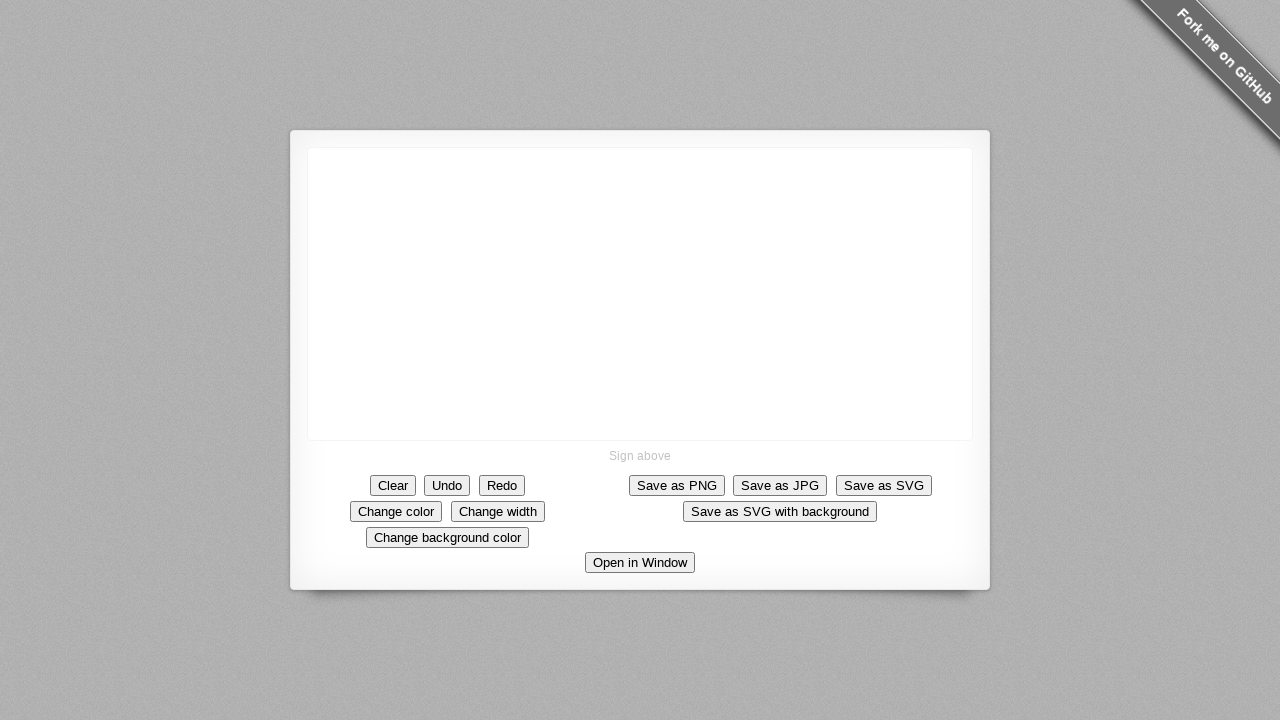

Located canvas element
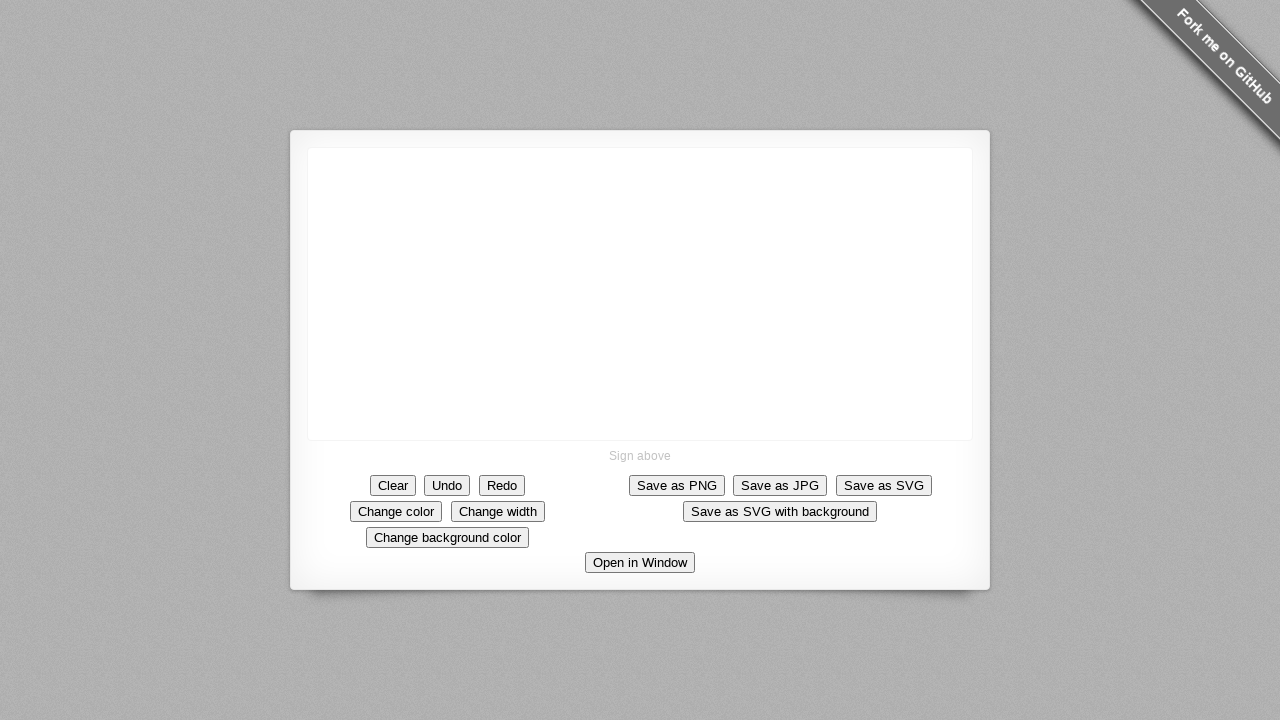

Canvas element is visible
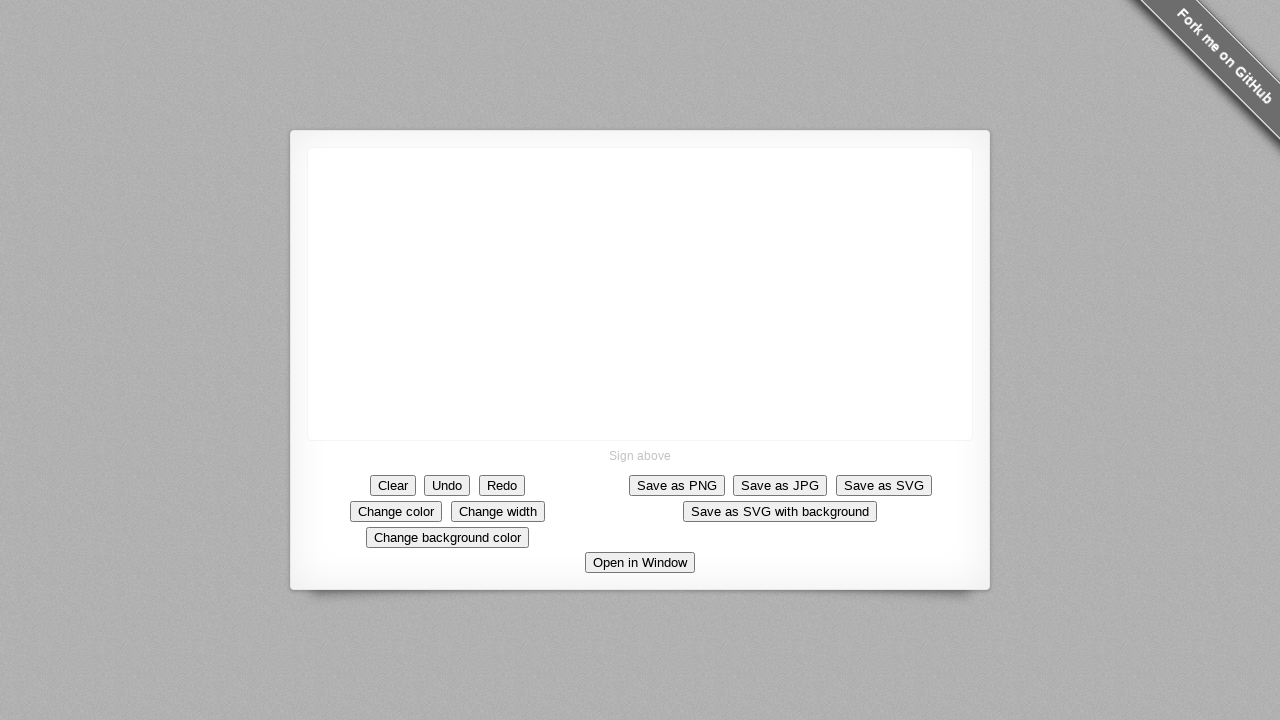

Calculated canvas center coordinates
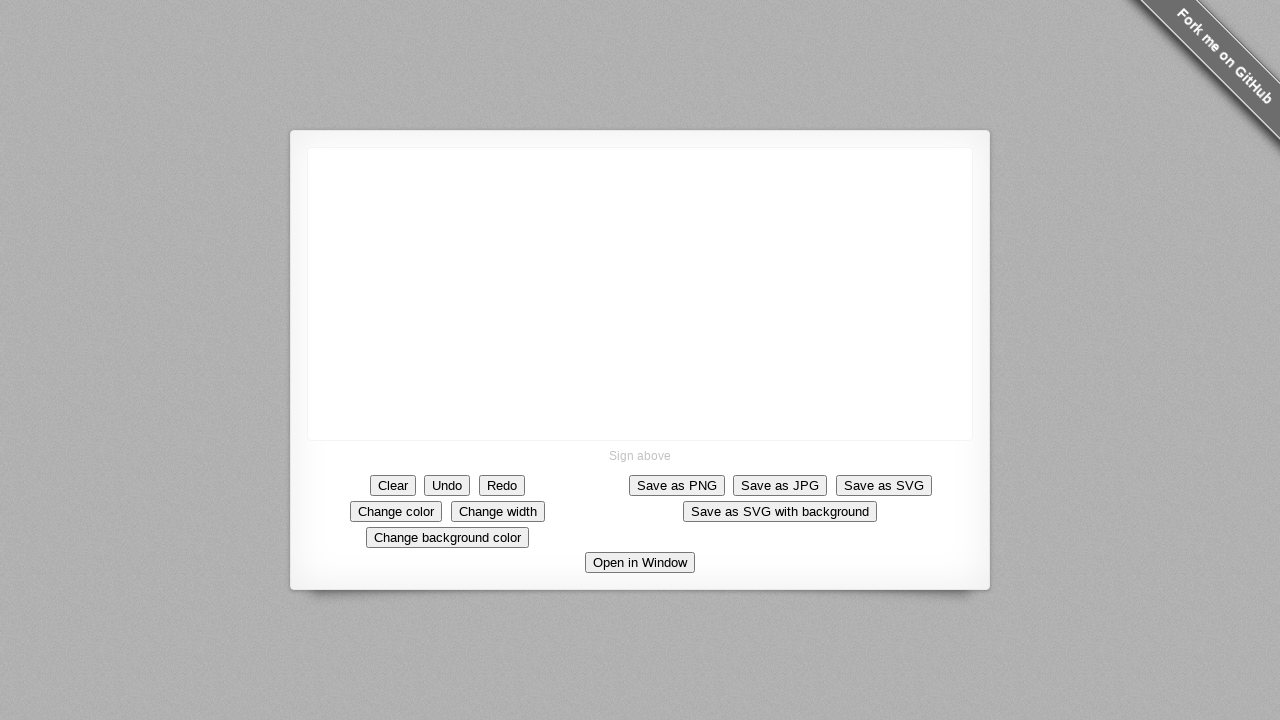

Clicked on canvas to focus at (640, 294) on canvas
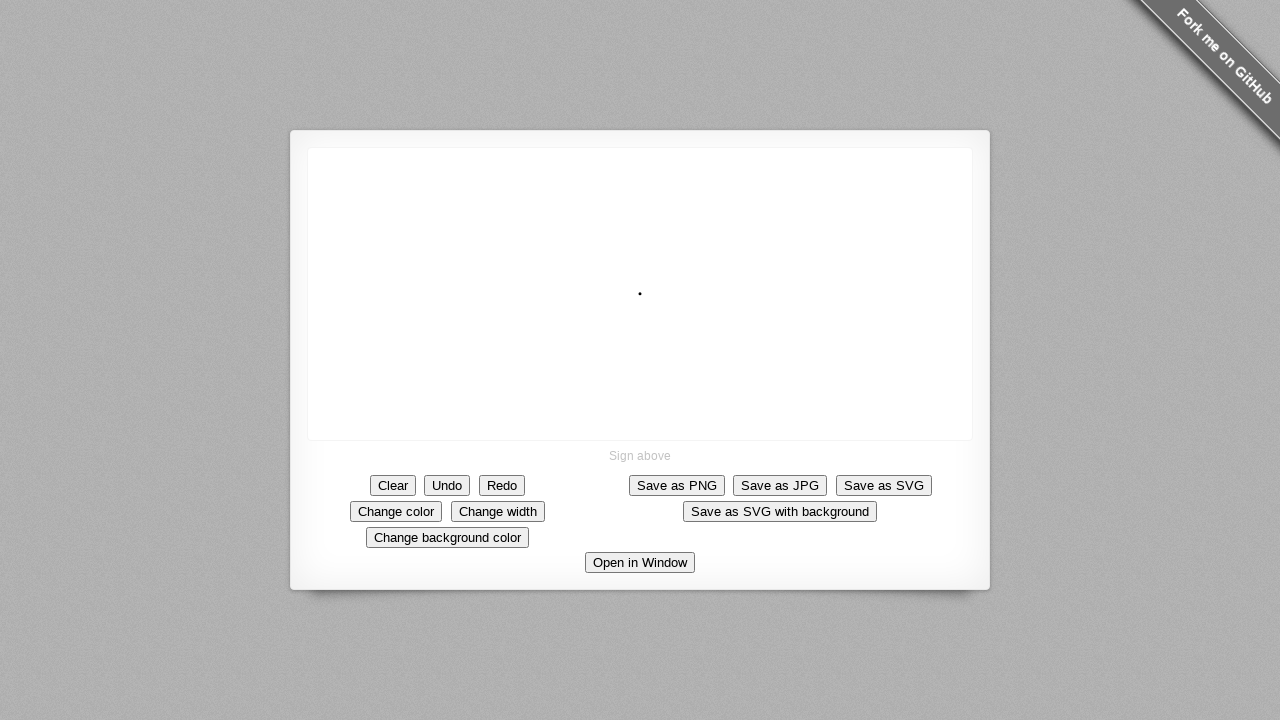

Moved mouse to starting position (offset 8,8 from center) at (648, 302)
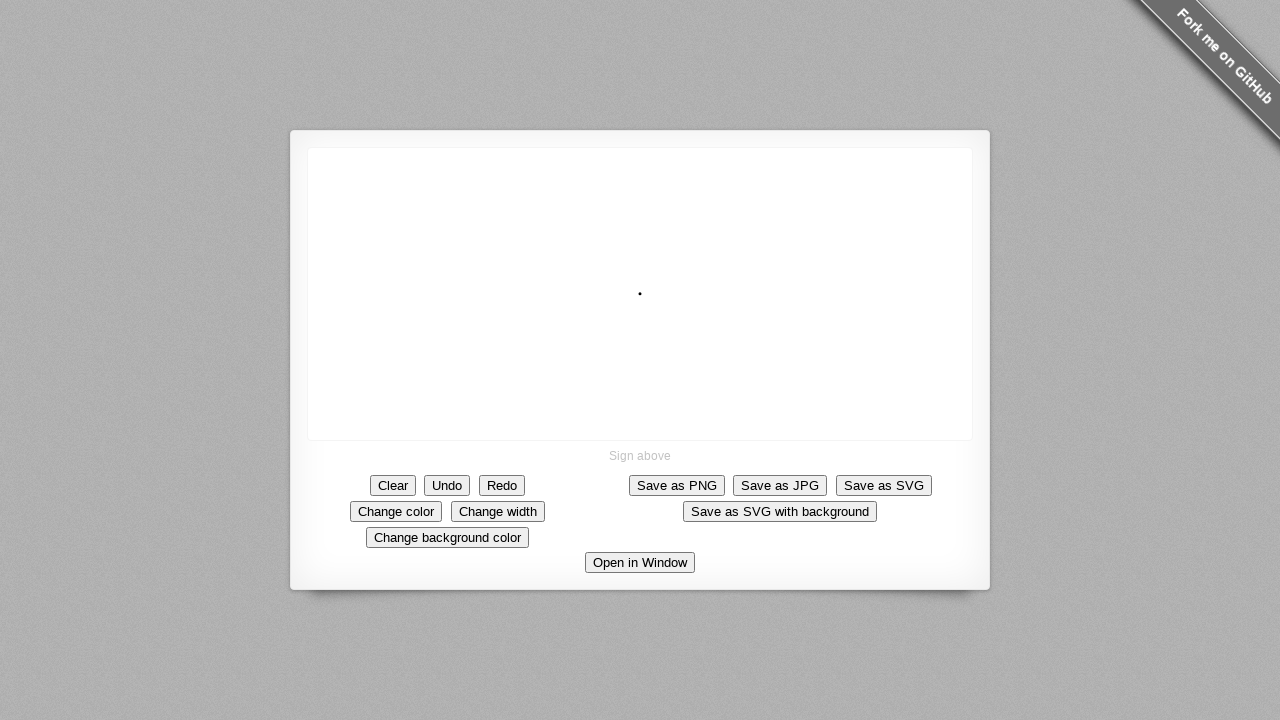

Pressed mouse button down to begin drawing at (648, 302)
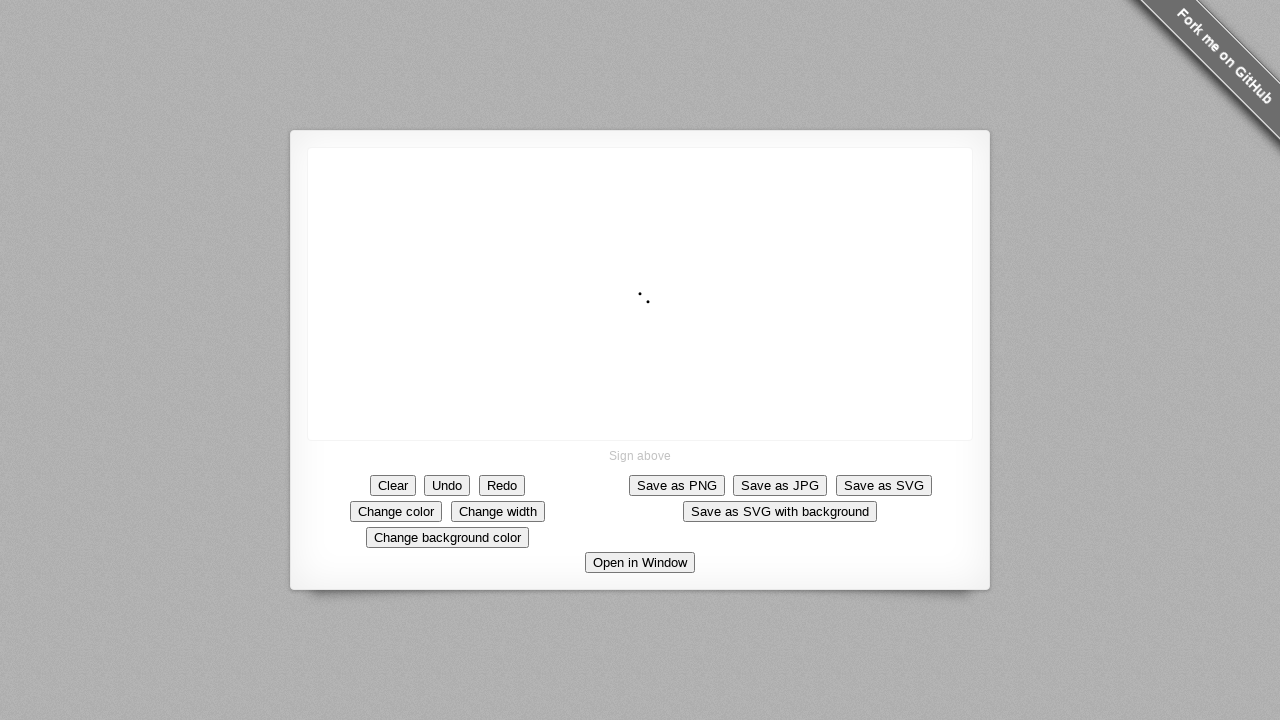

Moved mouse to first corner (offset +120,+120) at (768, 422)
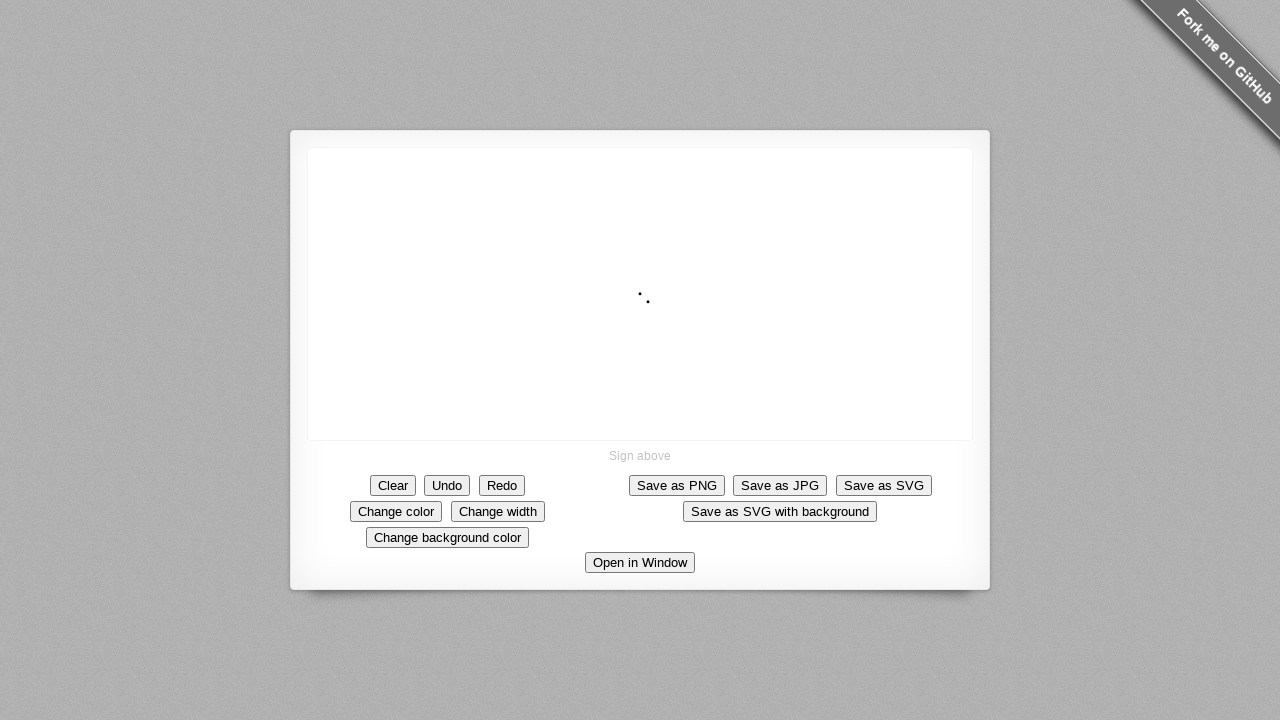

Moved mouse to second corner (offset 0,+240) at (648, 542)
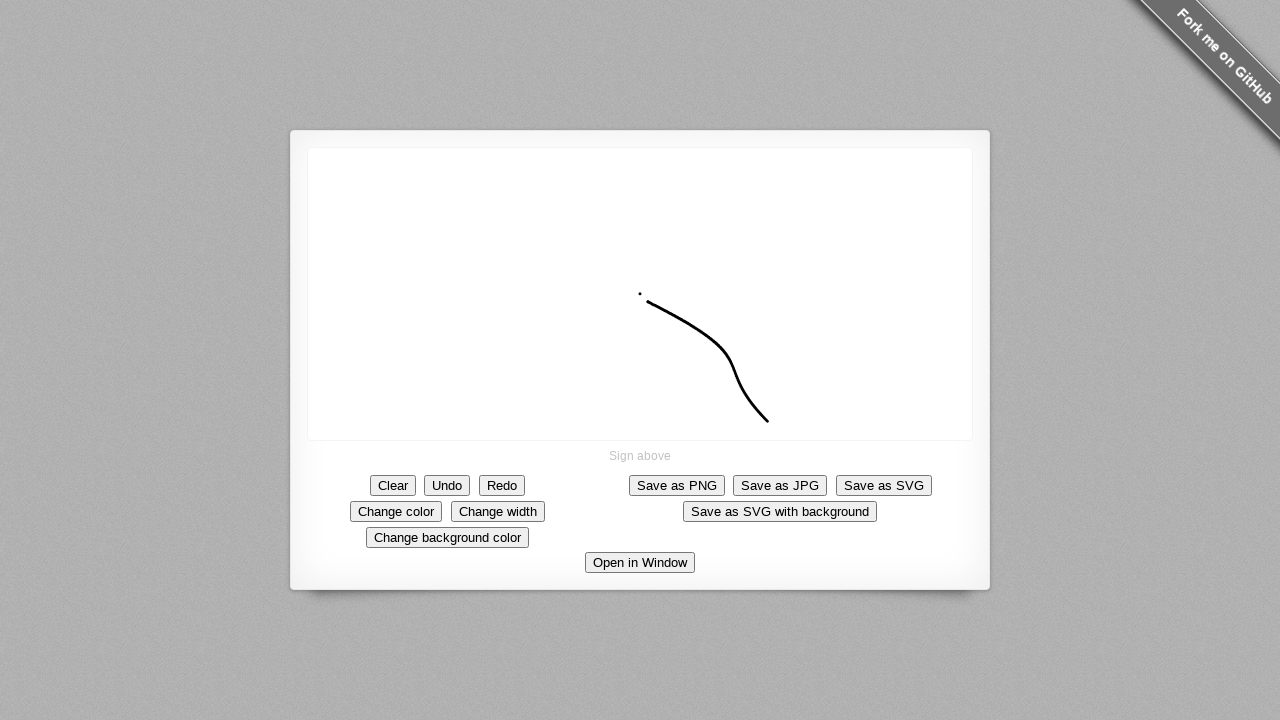

Moved mouse to third corner (offset -120,+120) at (528, 422)
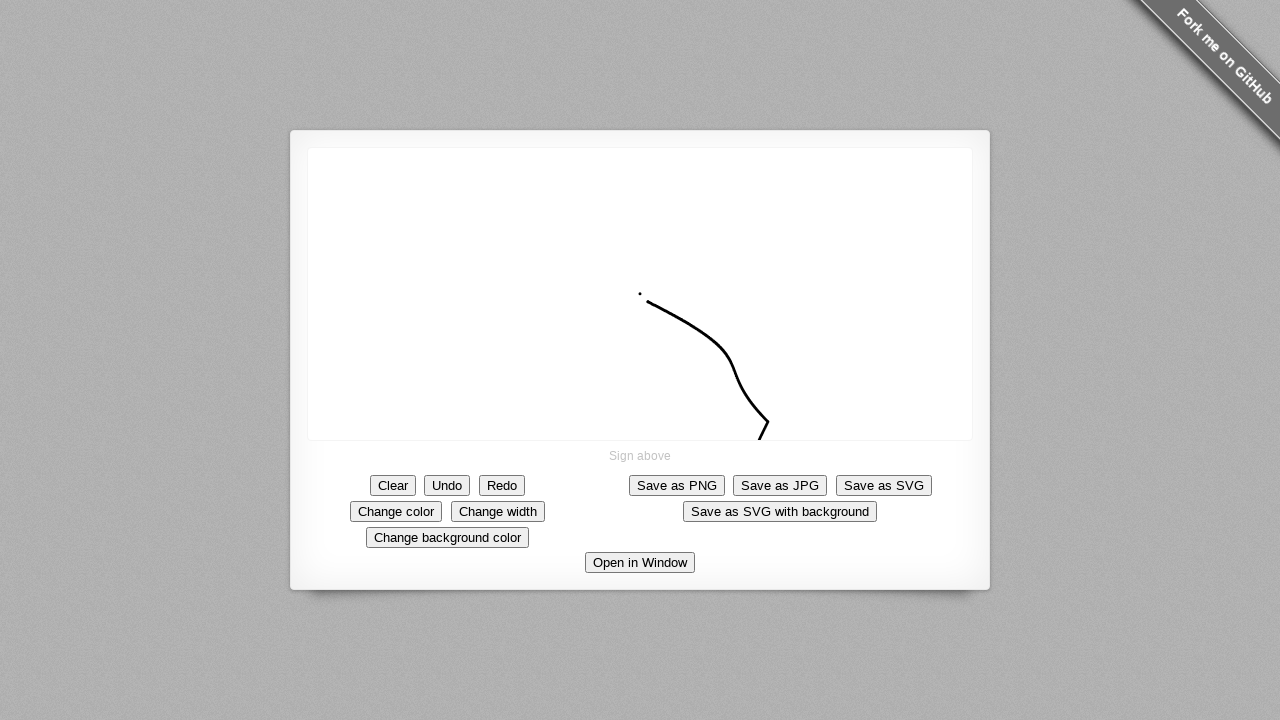

Moved mouse to final position, completing signature pattern at (536, 430)
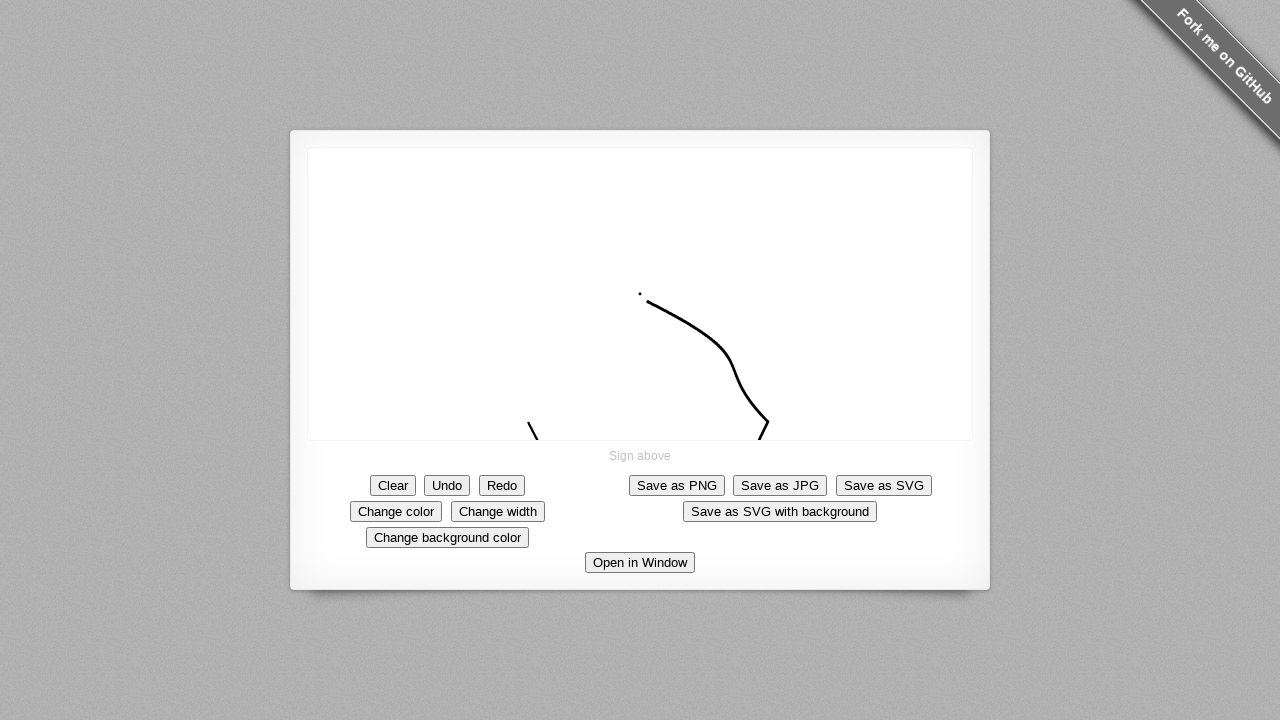

Released mouse button to finish drawing at (536, 430)
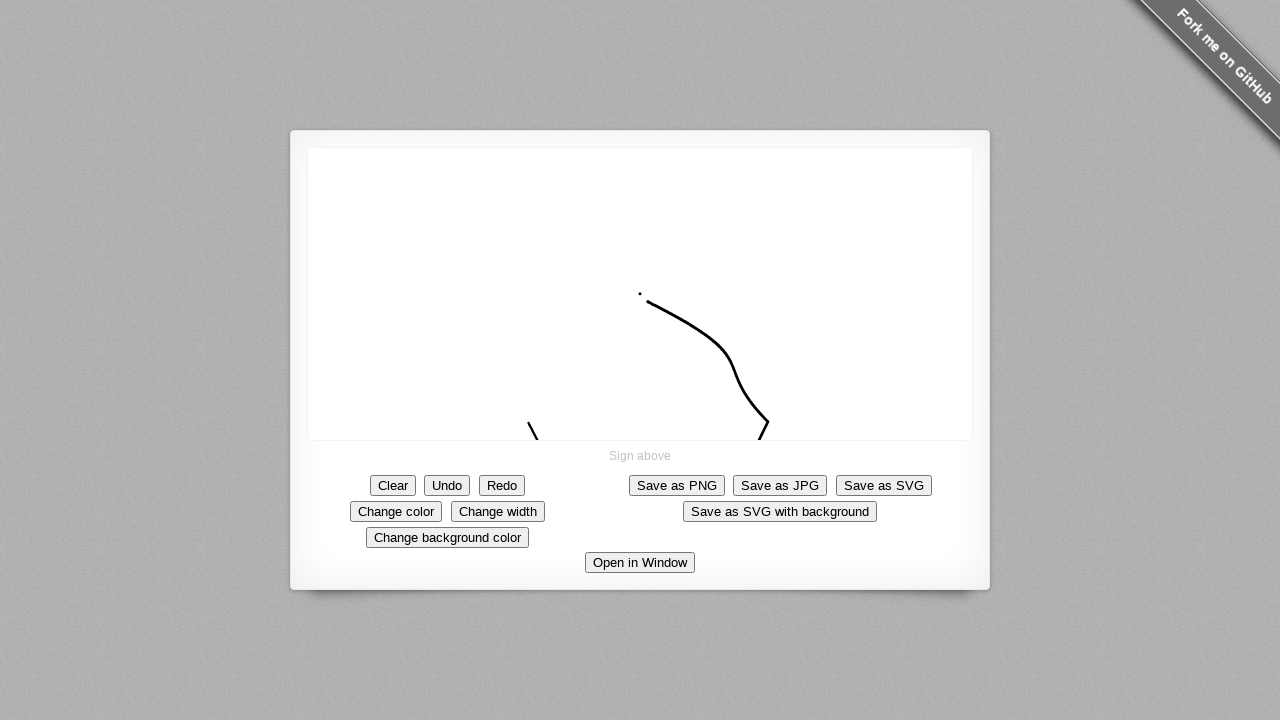

Waited 2 seconds to observe the drawn signature
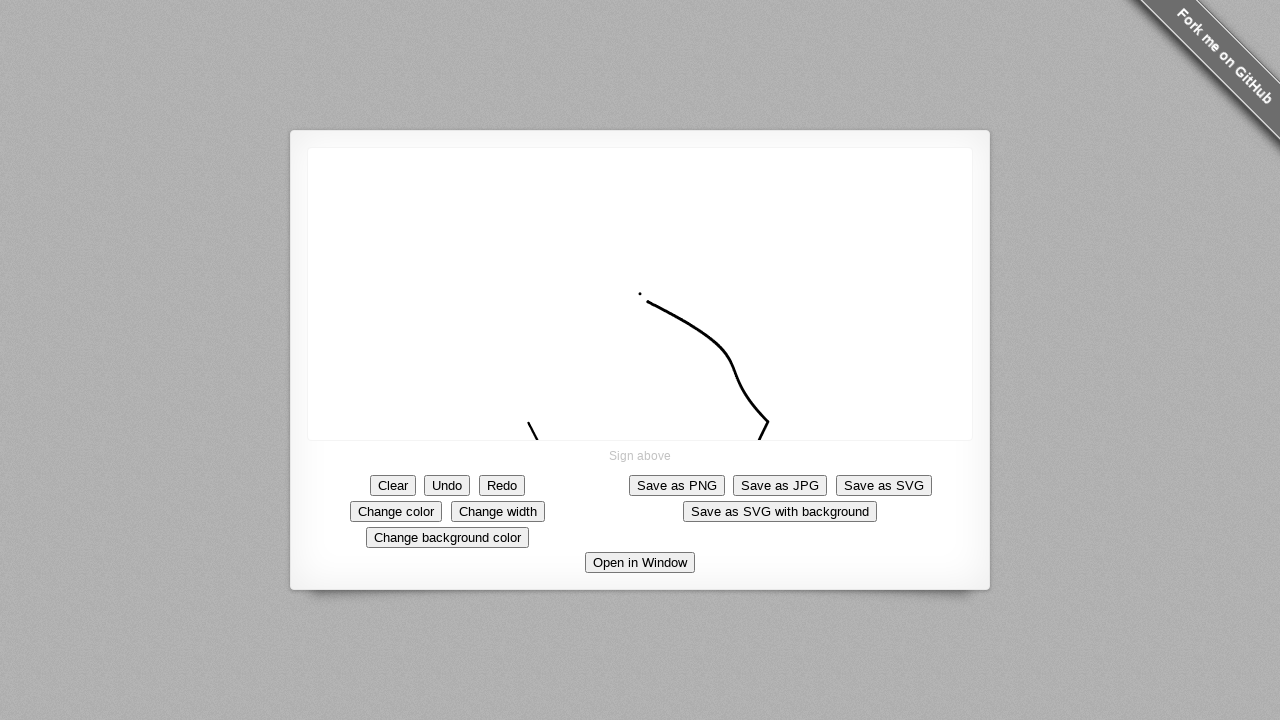

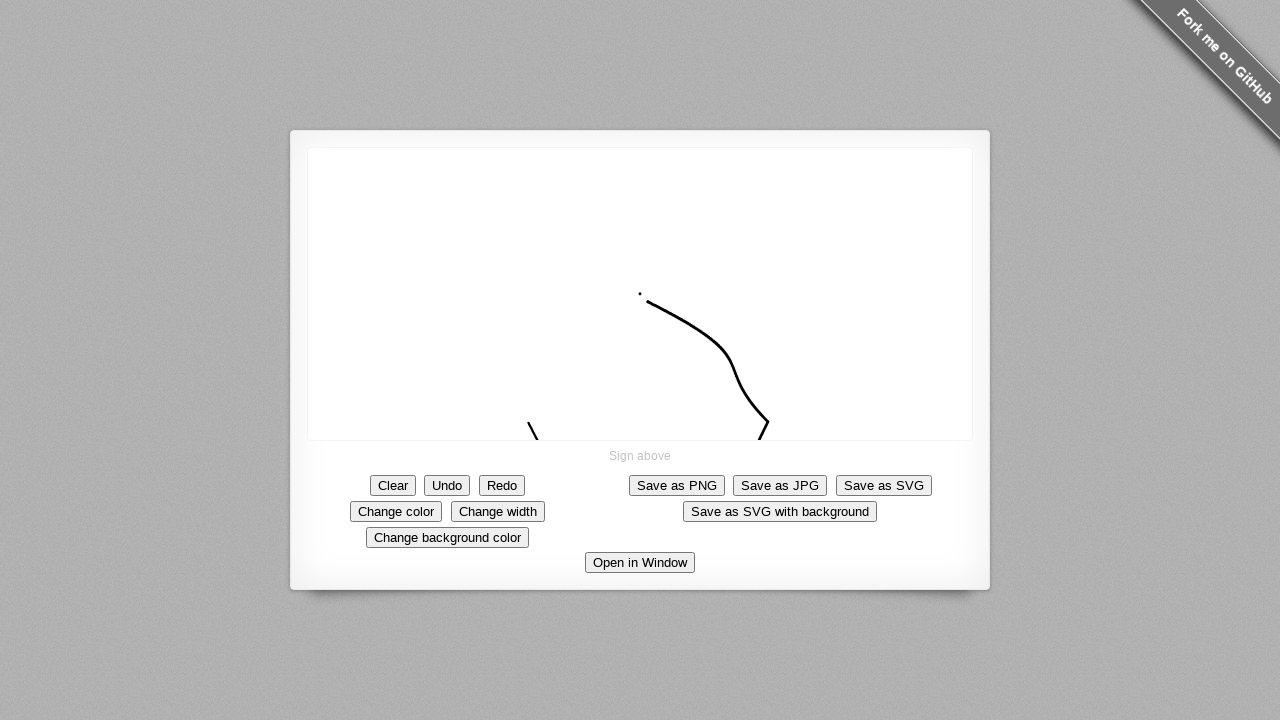